Tests context menu functionality by right-clicking on a specific area, handling an alert, and navigating to a linked page to verify content

Starting URL: https://the-internet.herokuapp.com/context_menu

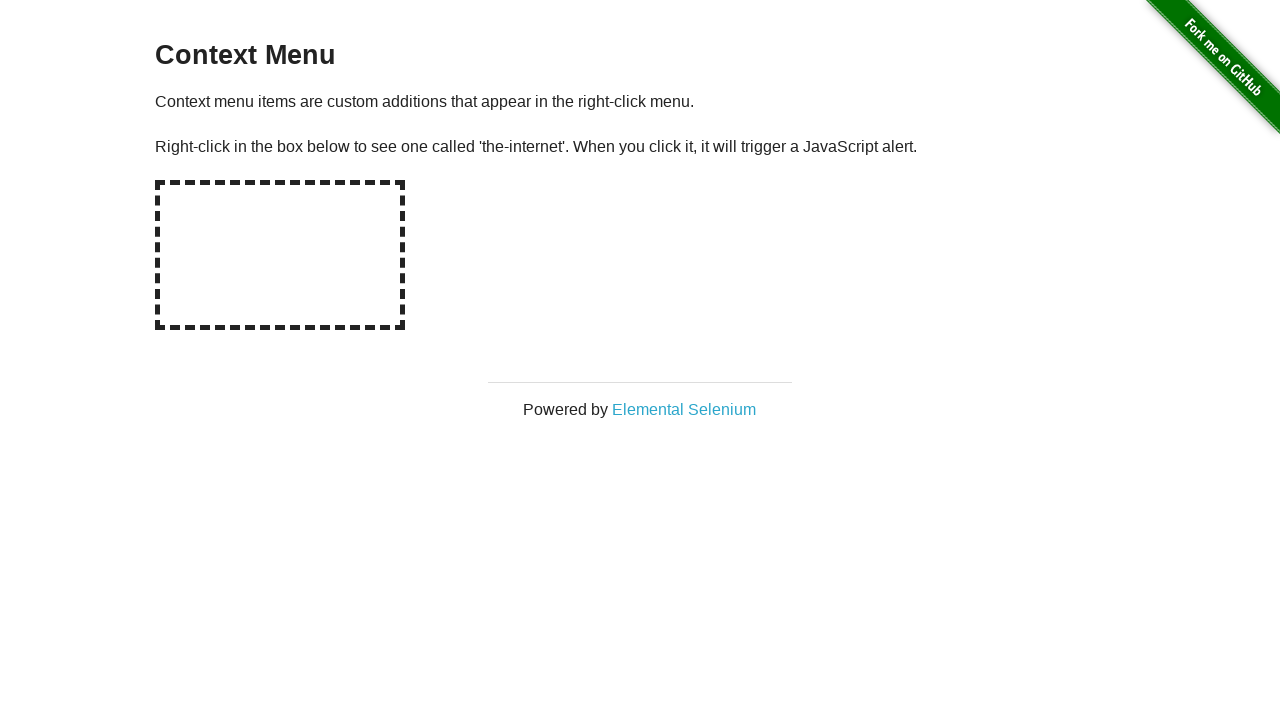

Right-clicked on context menu area (#hot-spot) at (280, 255) on #hot-spot
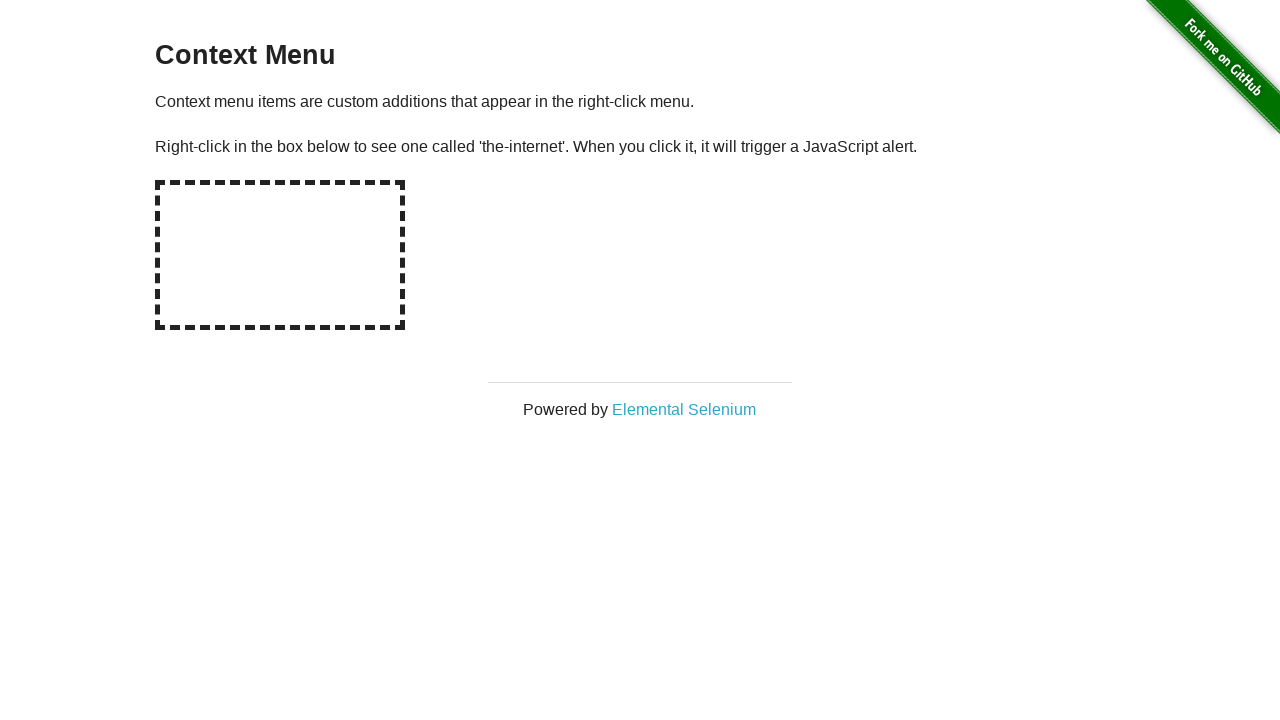

Set up alert dialog handler to accept dialogs
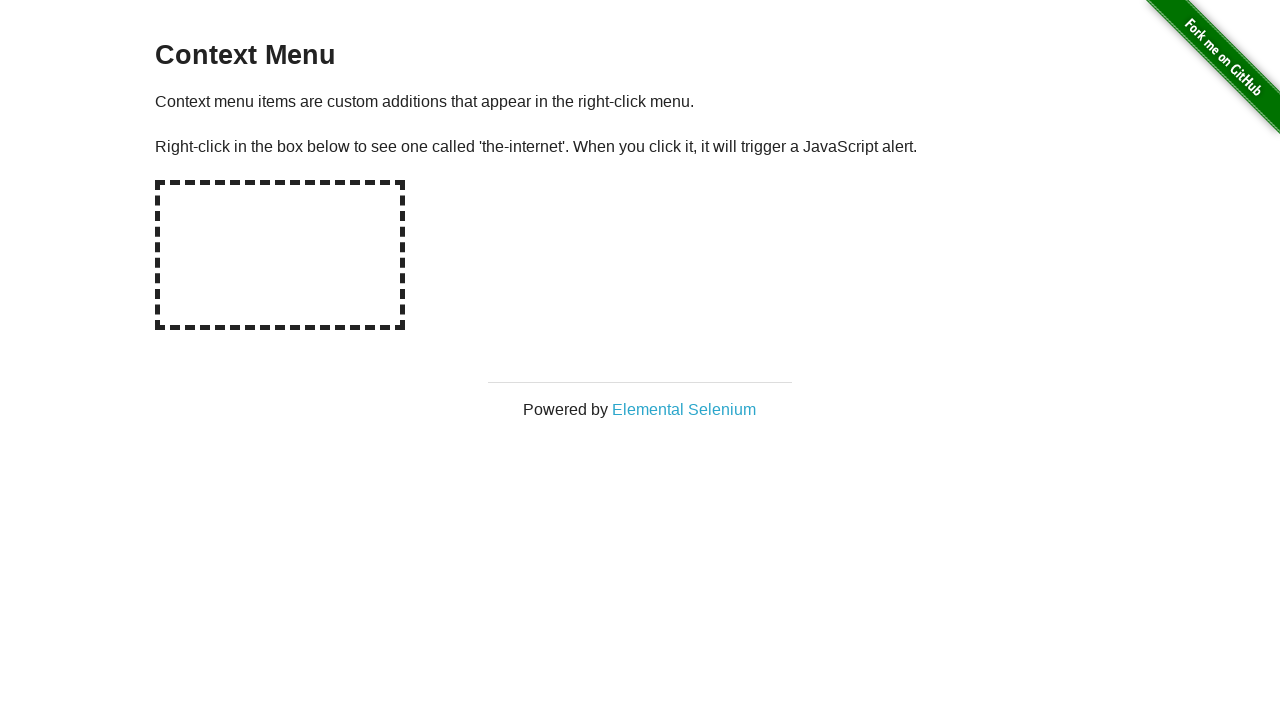

Clicked on Elemental Selenium link from context menu at (684, 409) on text='Elemental Selenium'
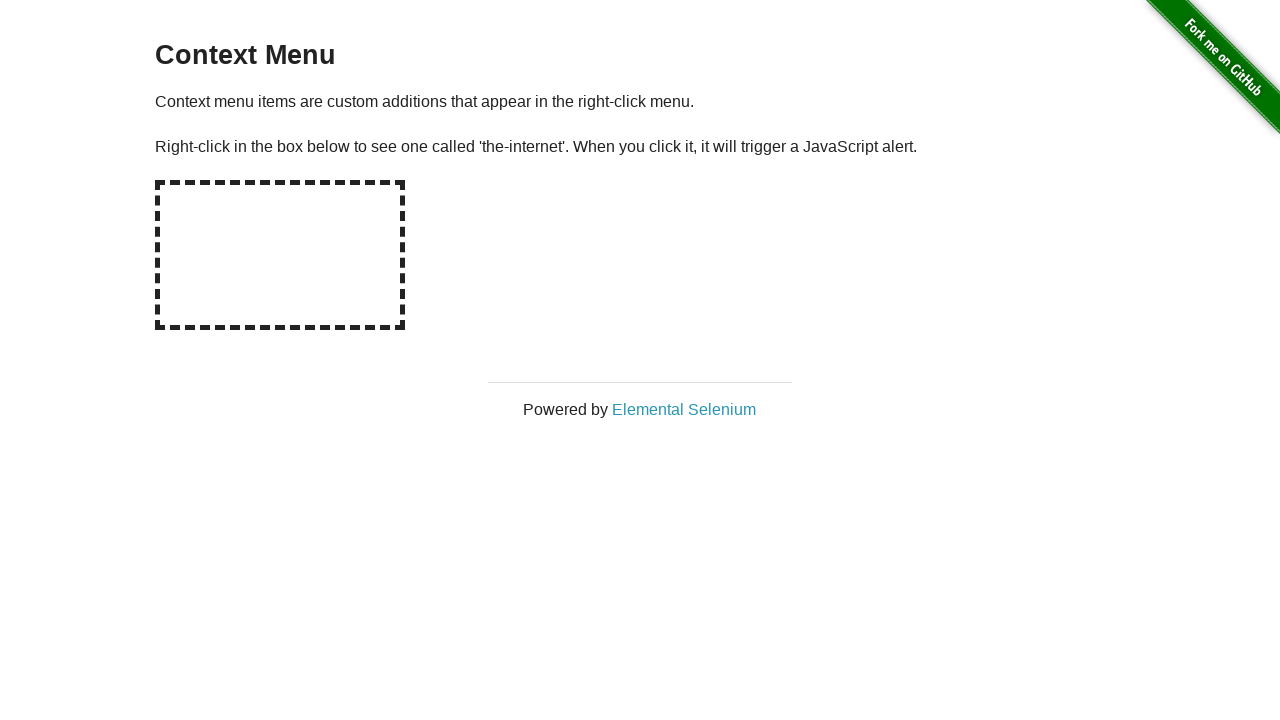

Clicked Elemental Selenium link and waited for new page at (684, 409) on text='Elemental Selenium'
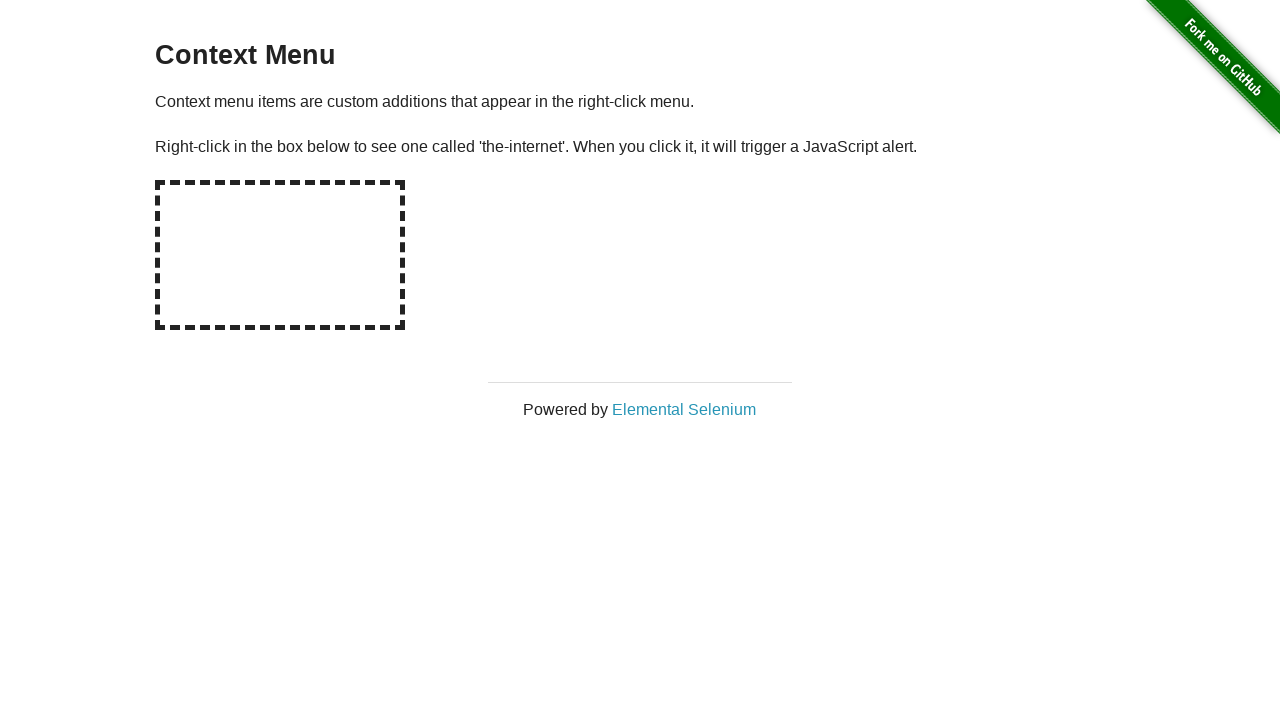

Switched to new page/tab
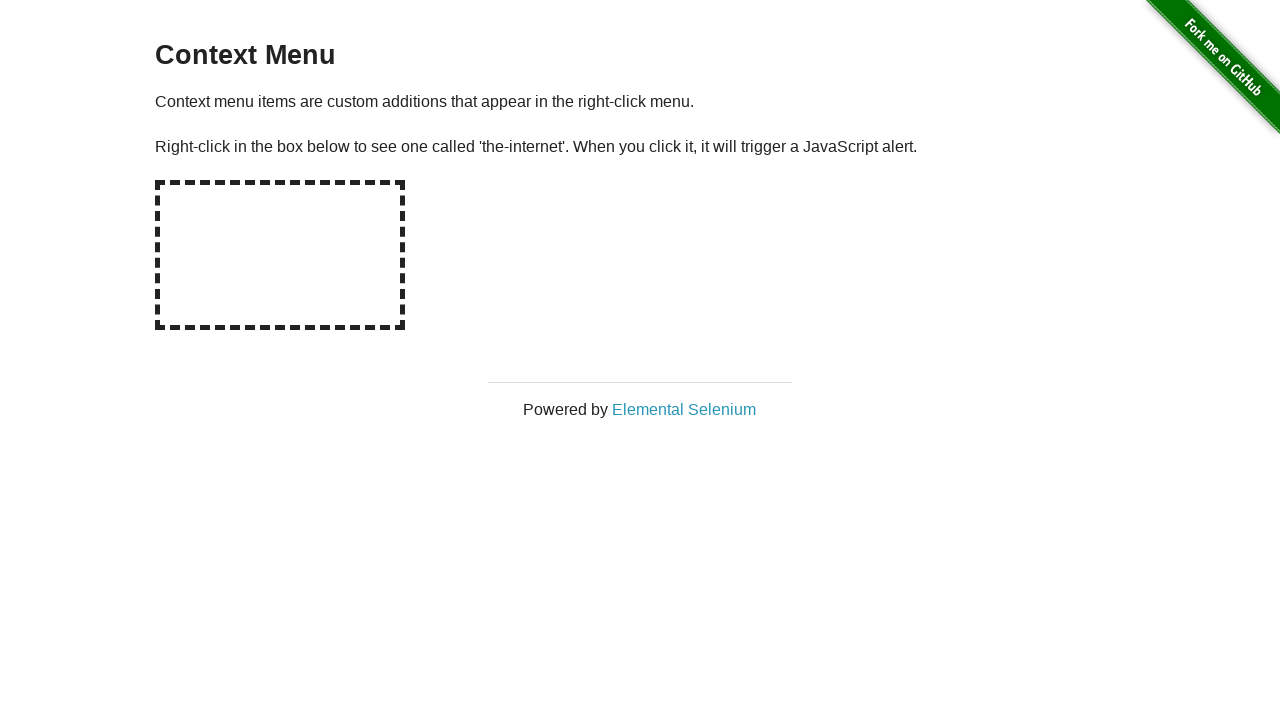

Waited for h1 element to load on new page
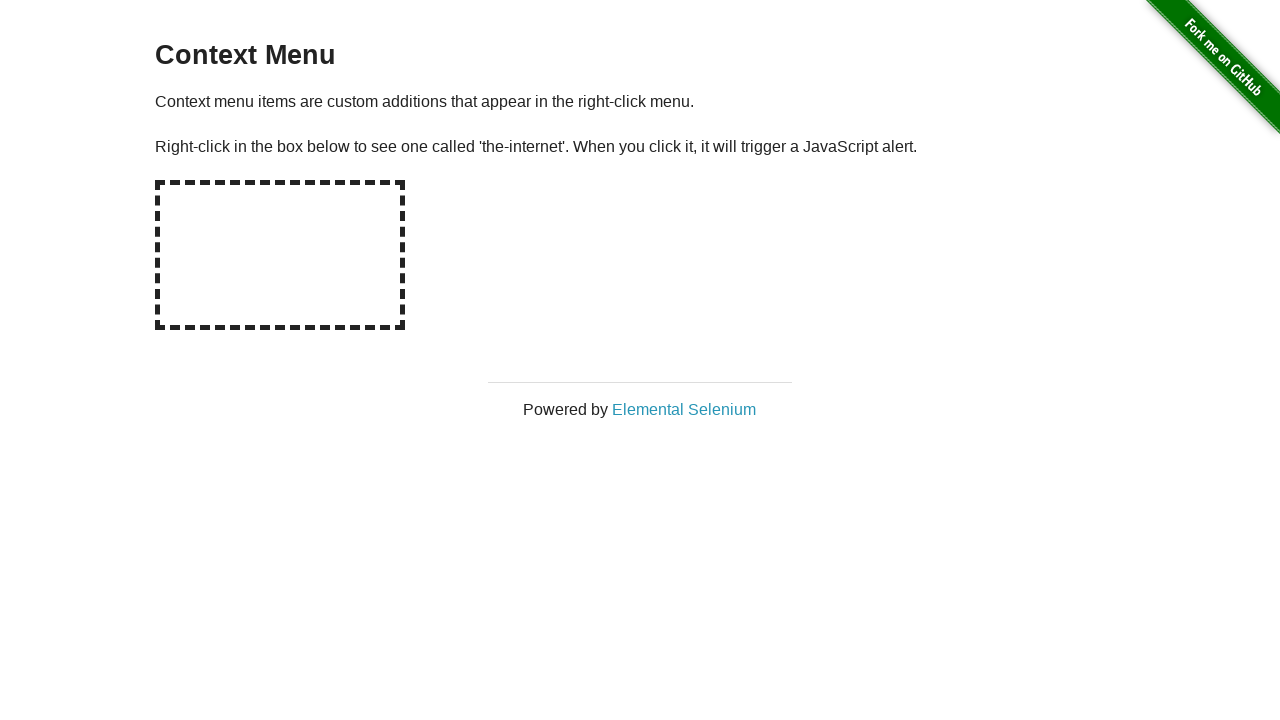

Verified h1 text equals 'Elemental Selenium'
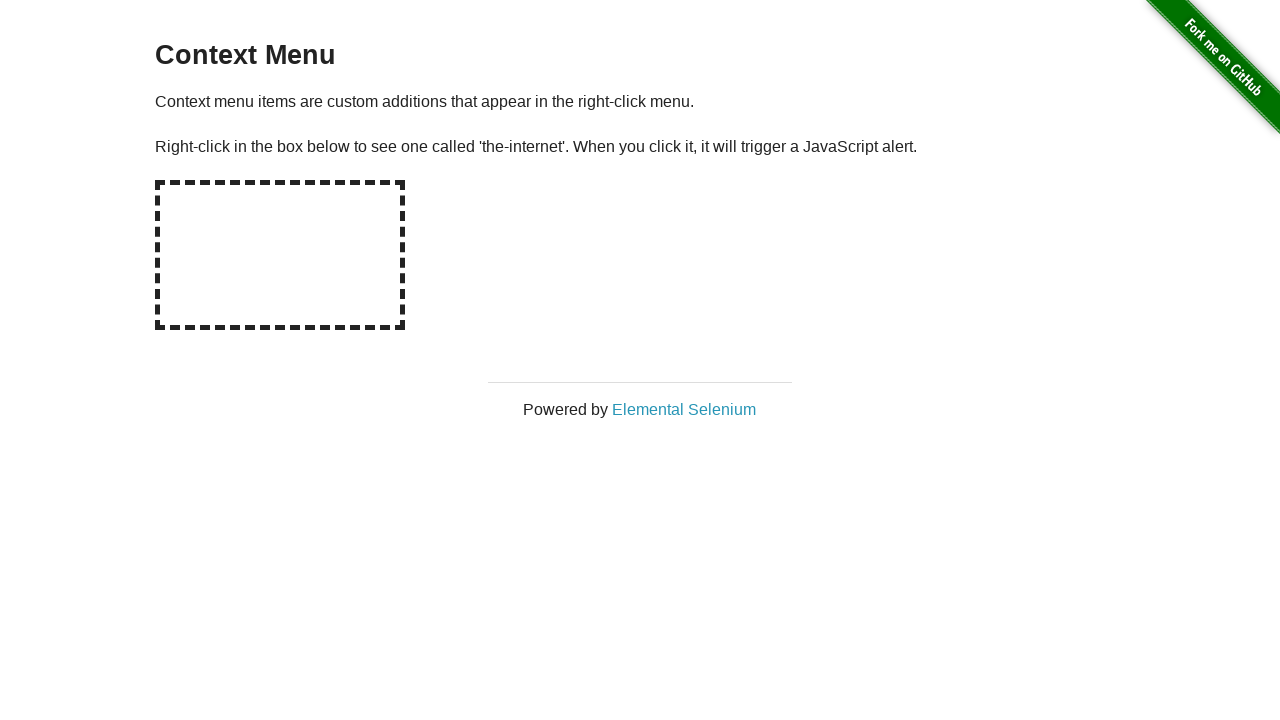

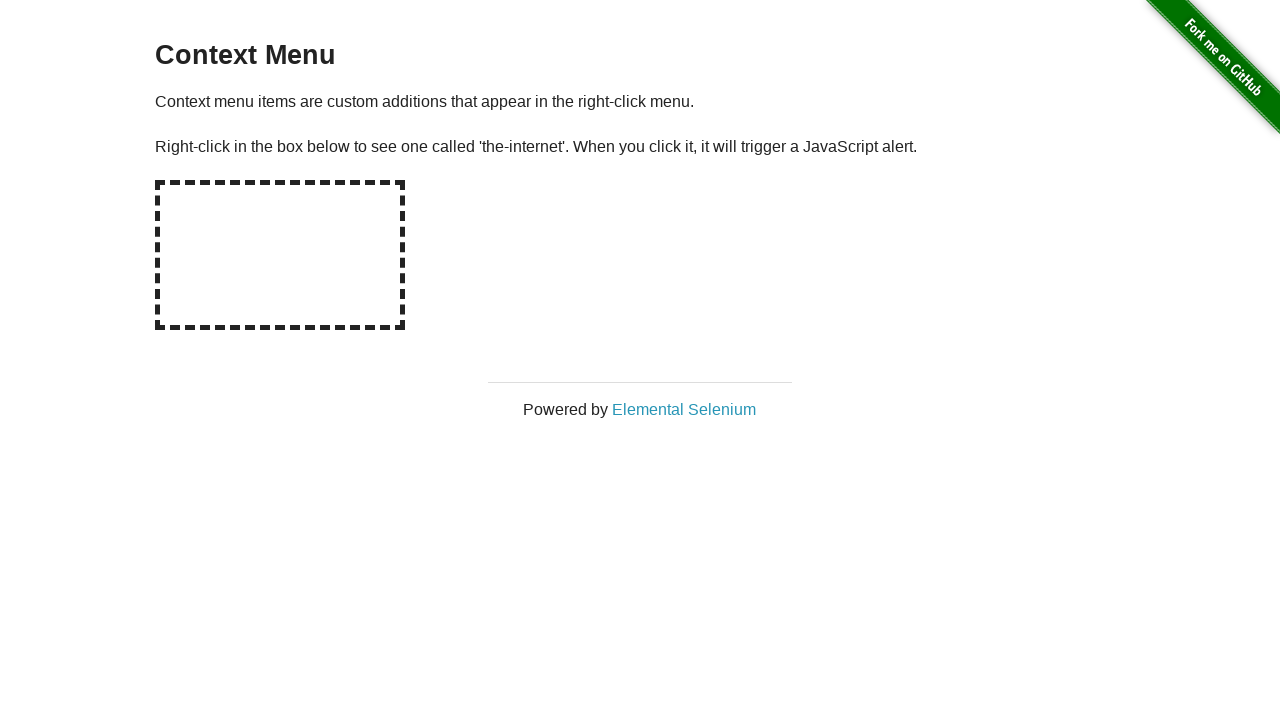